Waits for a progress bar to complete and verifies the completion text using implicit wait

Starting URL: https://seleniumui.moderntester.pl/progressbar.php

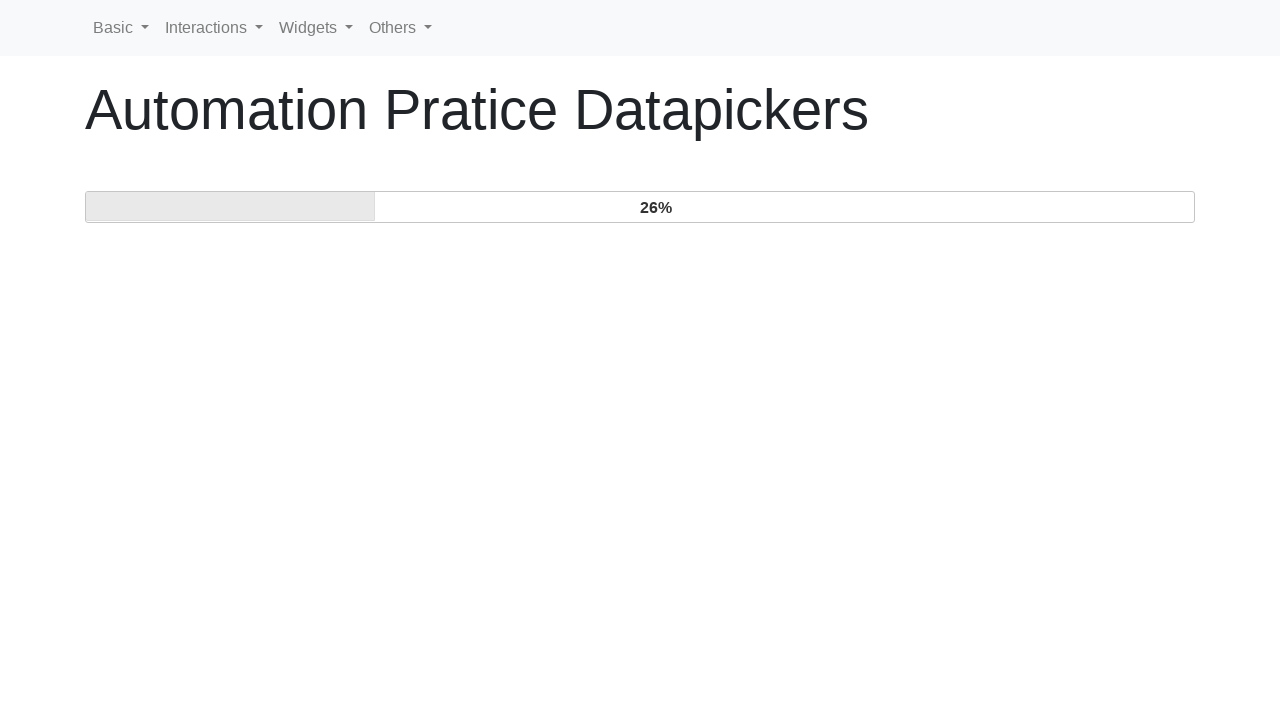

Waited for progress bar to display 'Complete!' text
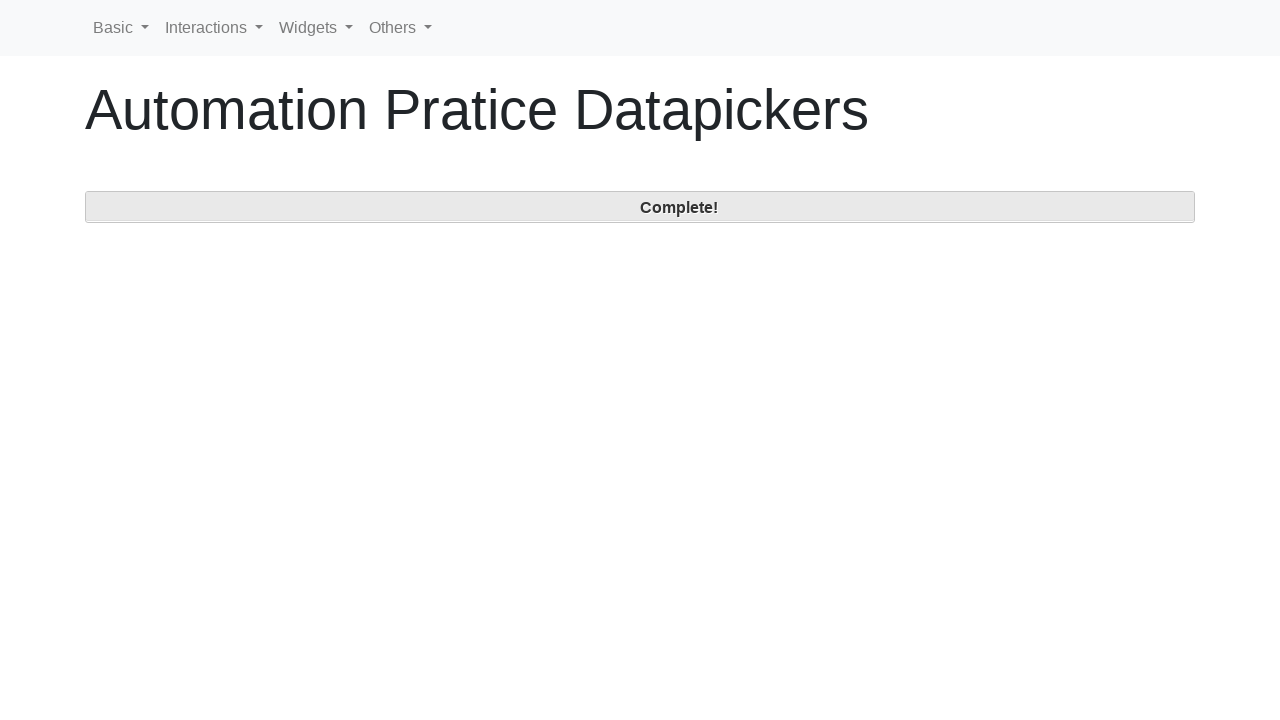

Retrieved completion text from progress bar
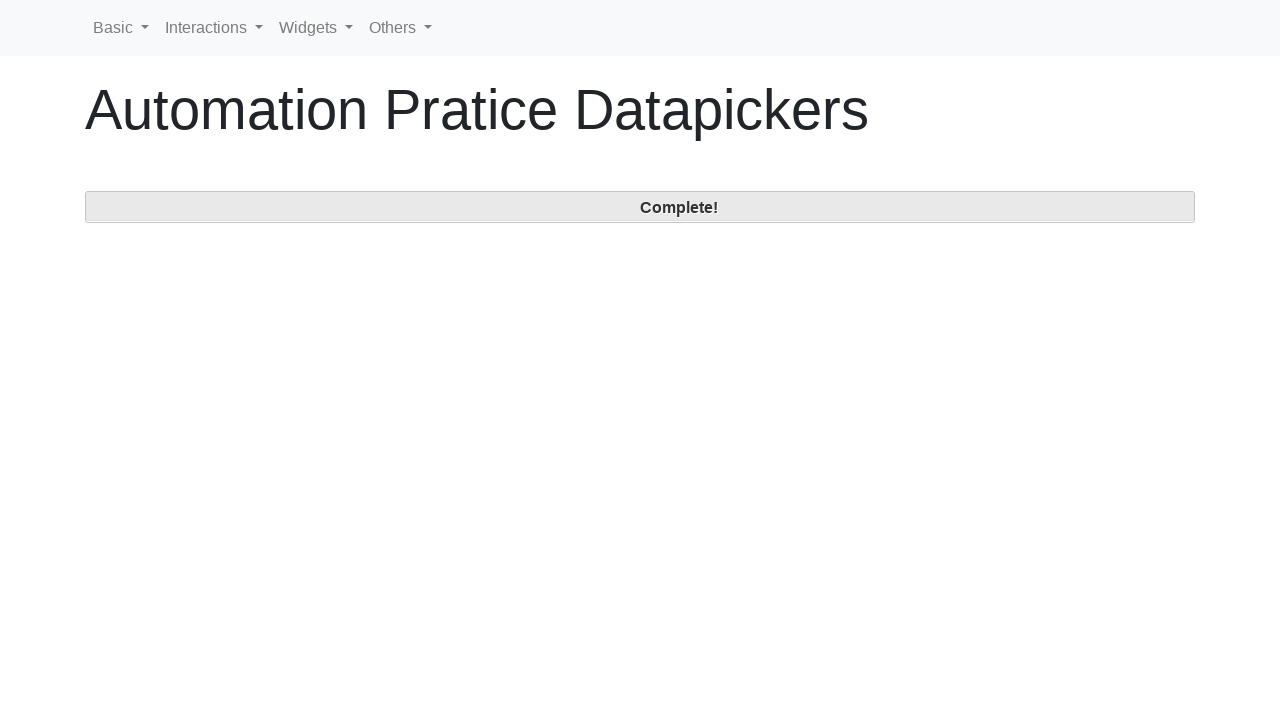

Verified progress bar text equals 'Complete!'
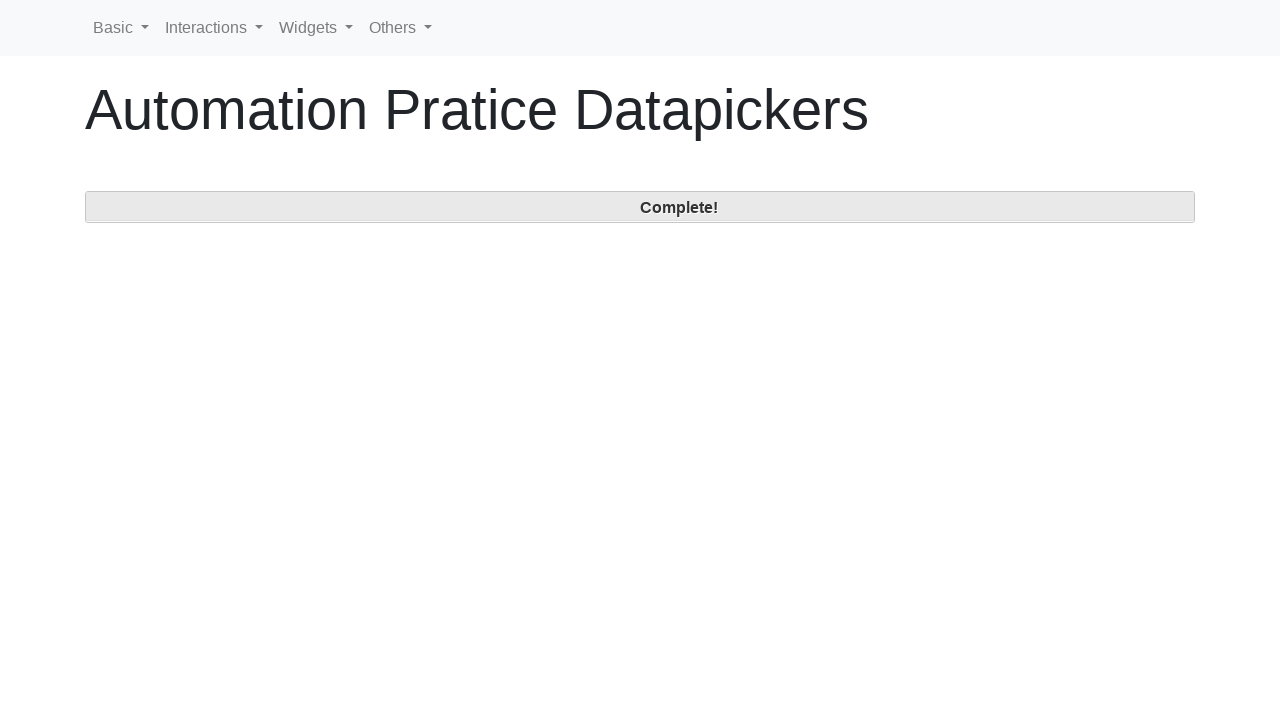

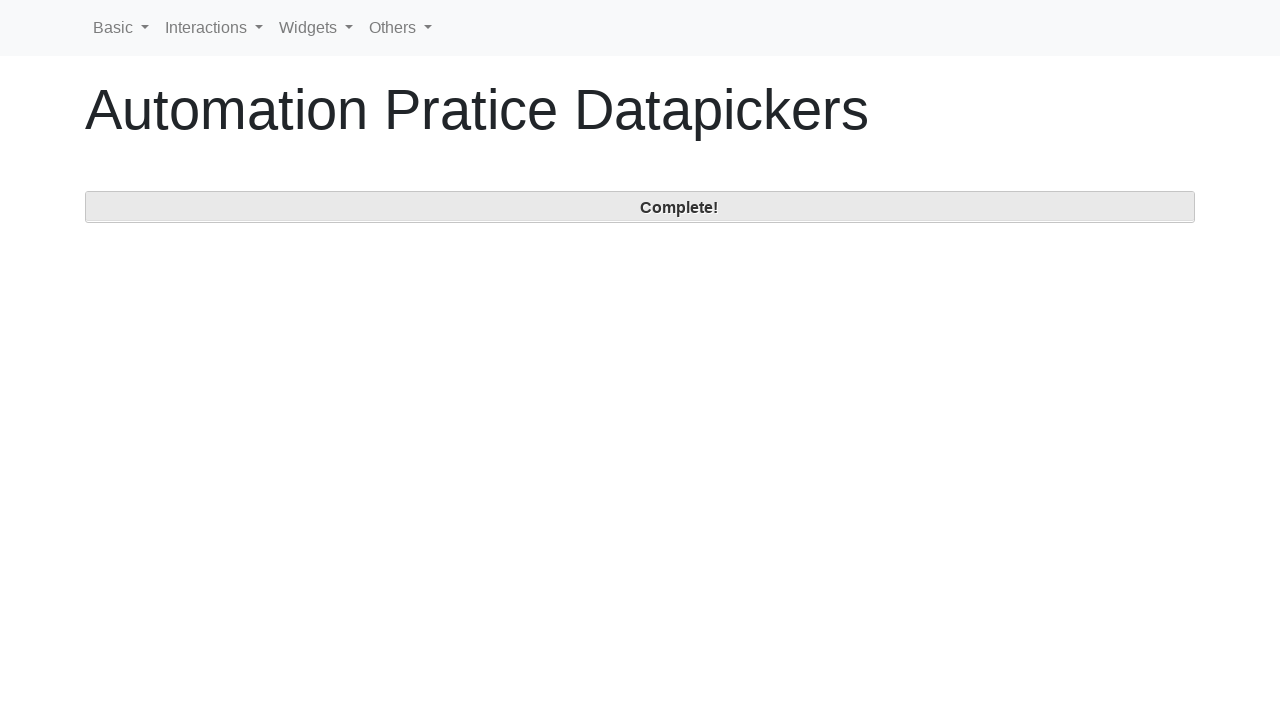